Tests that the Clear completed button displays correct text after completing an item

Starting URL: https://demo.playwright.dev/todomvc

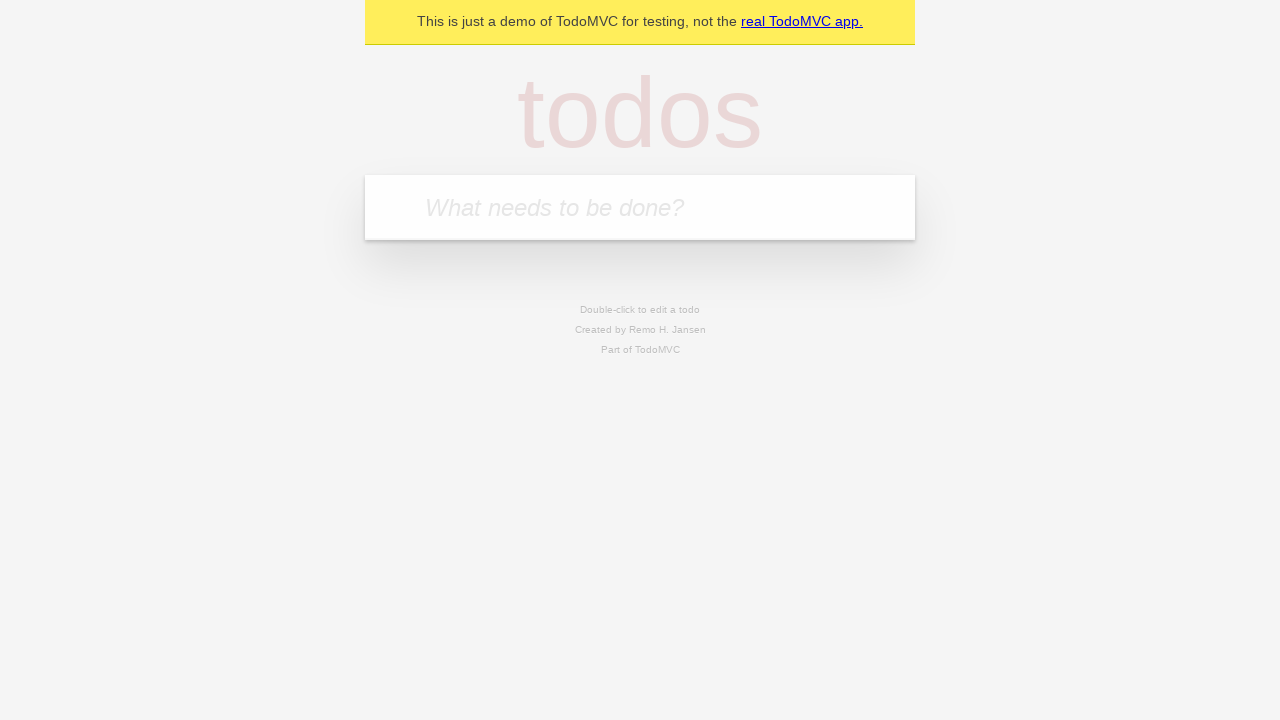

Filled todo input with 'buy some cheese' on internal:attr=[placeholder="What needs to be done?"i]
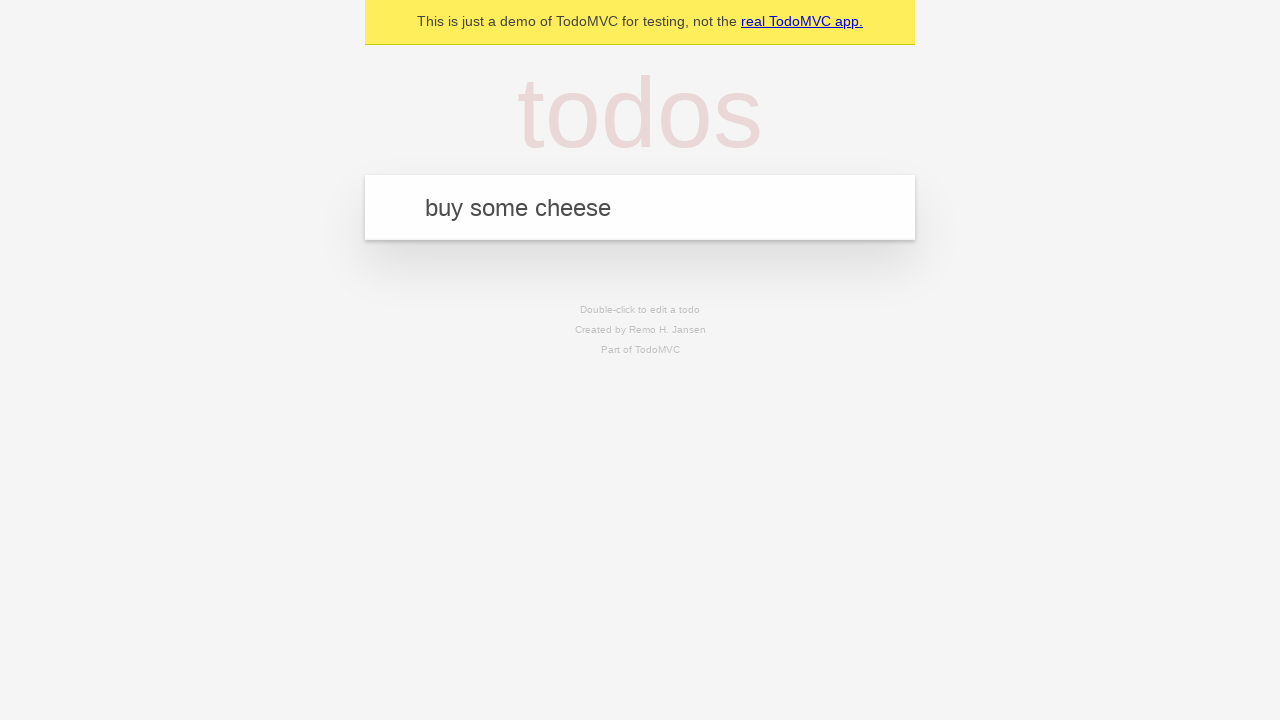

Pressed Enter to create first todo item on internal:attr=[placeholder="What needs to be done?"i]
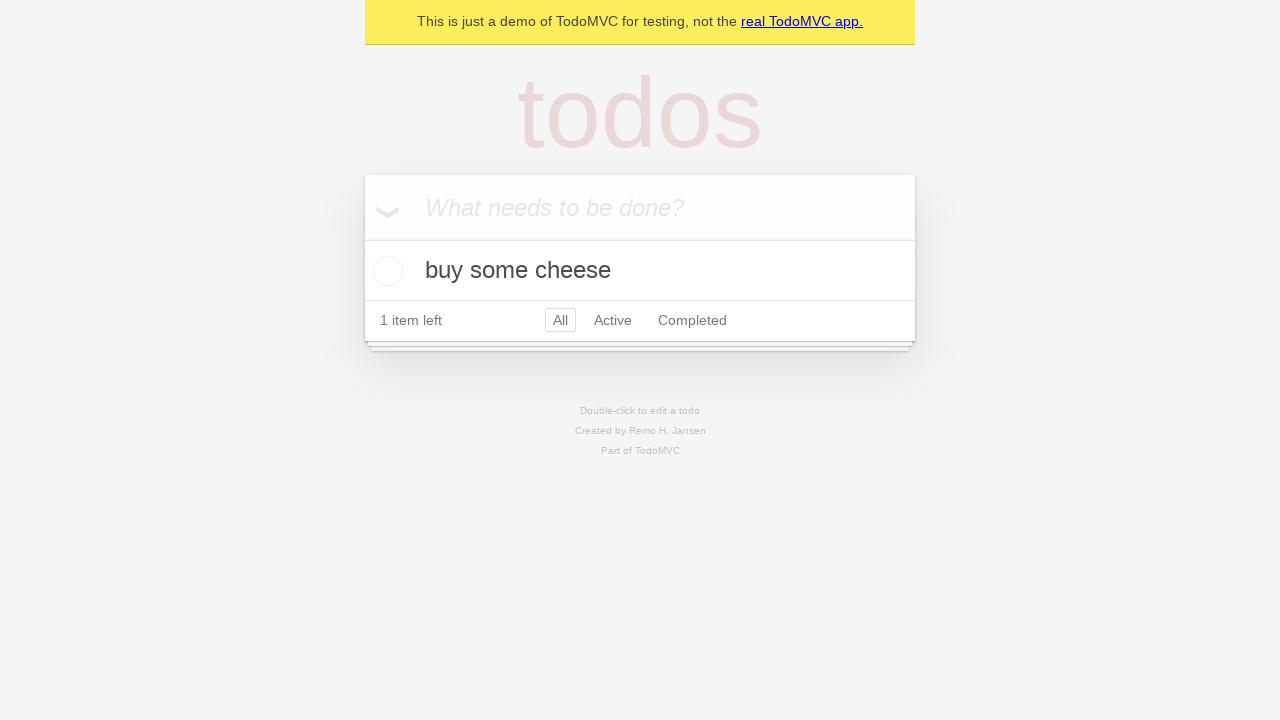

Filled todo input with 'feed the cat' on internal:attr=[placeholder="What needs to be done?"i]
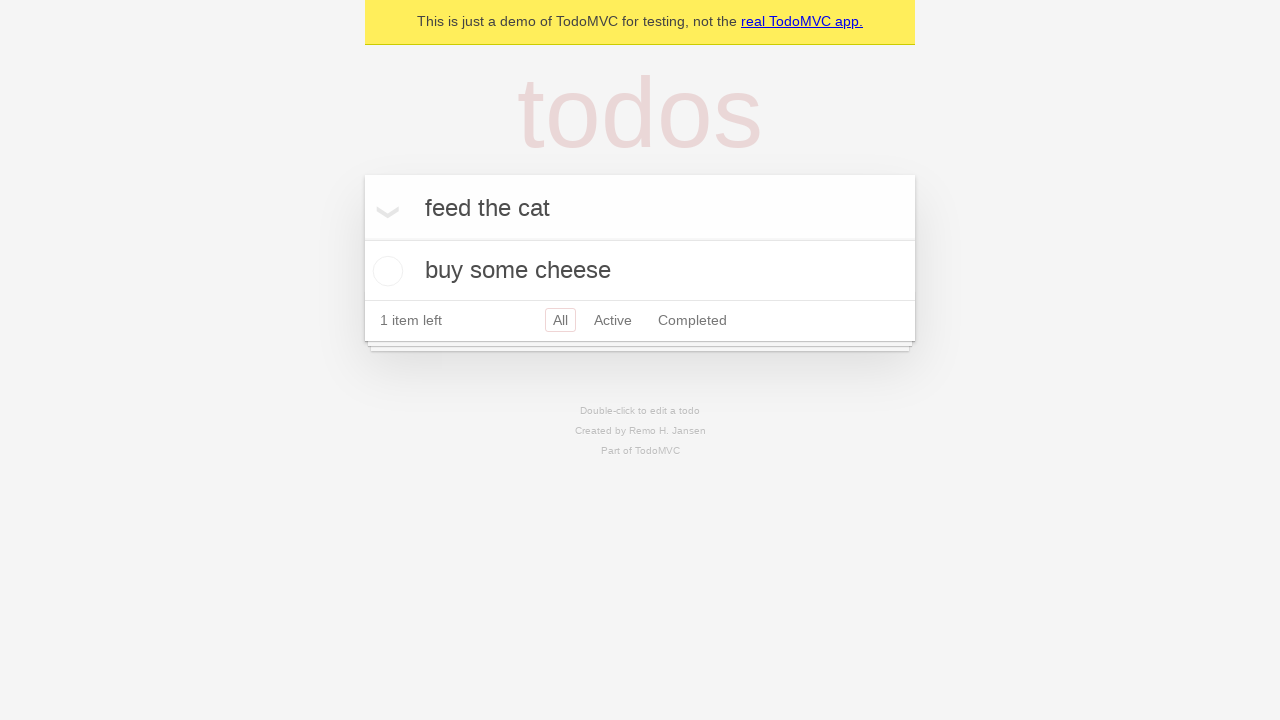

Pressed Enter to create second todo item on internal:attr=[placeholder="What needs to be done?"i]
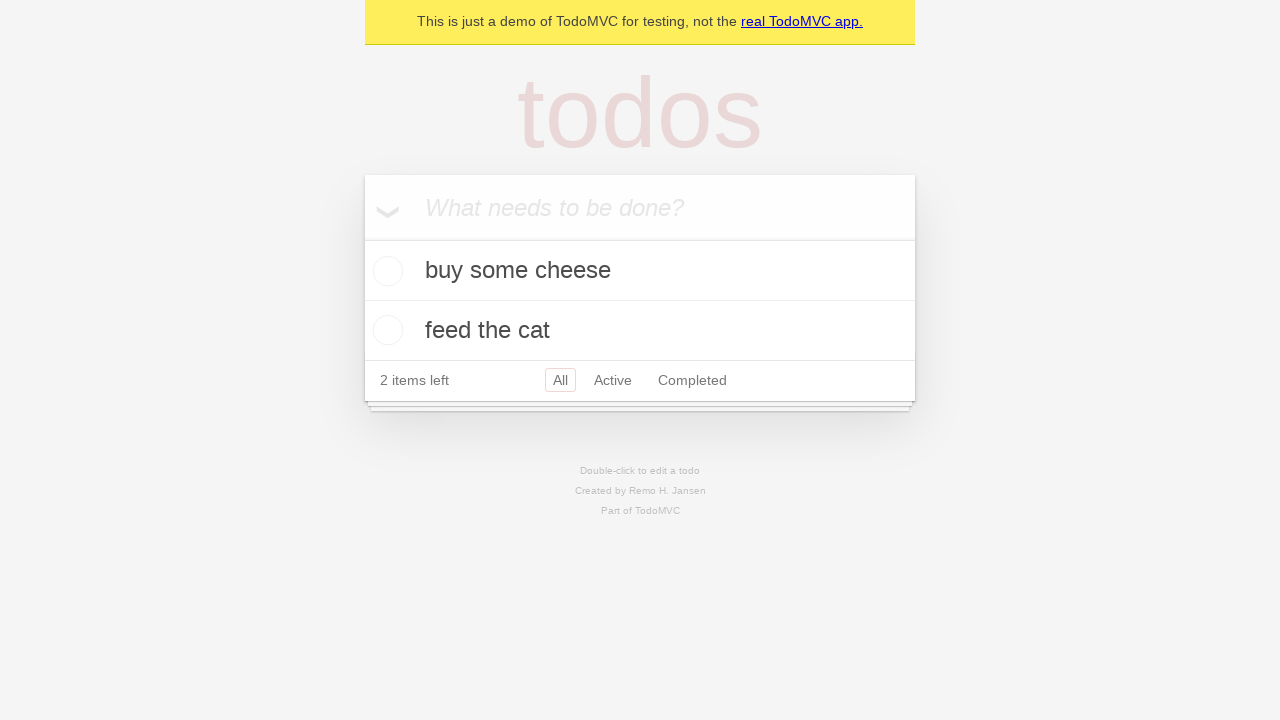

Filled todo input with 'book a doctors appointment' on internal:attr=[placeholder="What needs to be done?"i]
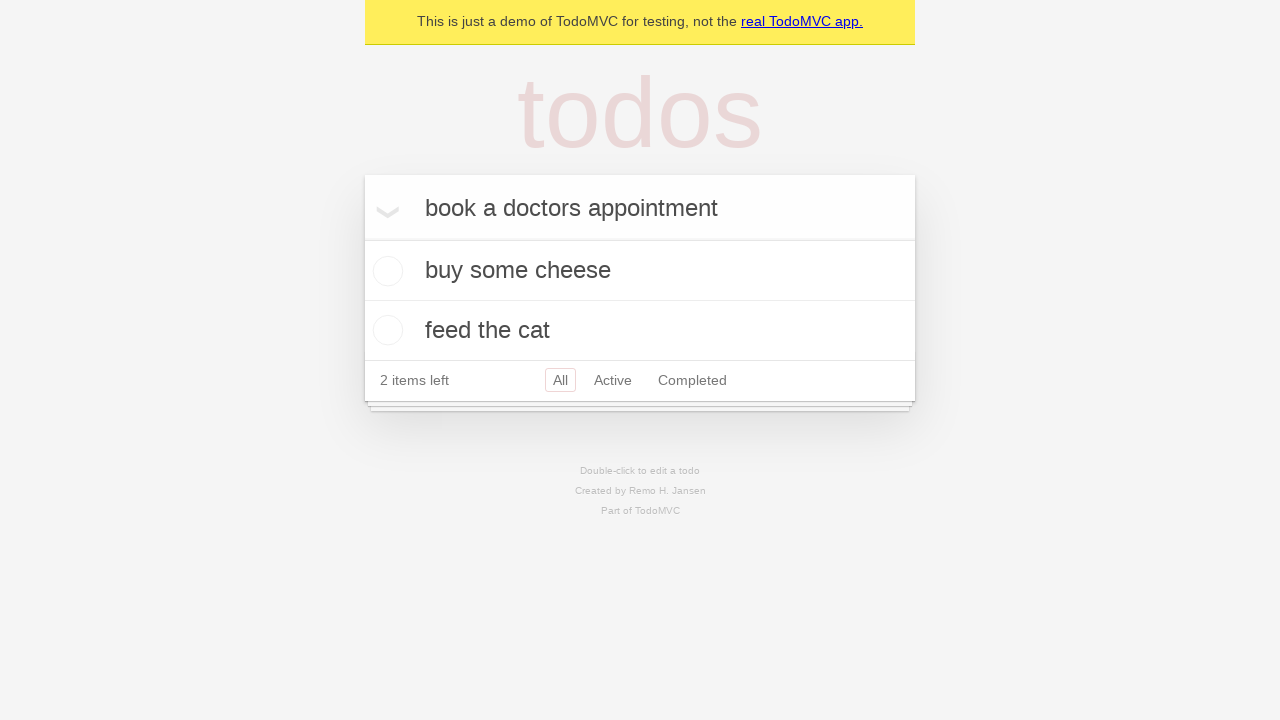

Pressed Enter to create third todo item on internal:attr=[placeholder="What needs to be done?"i]
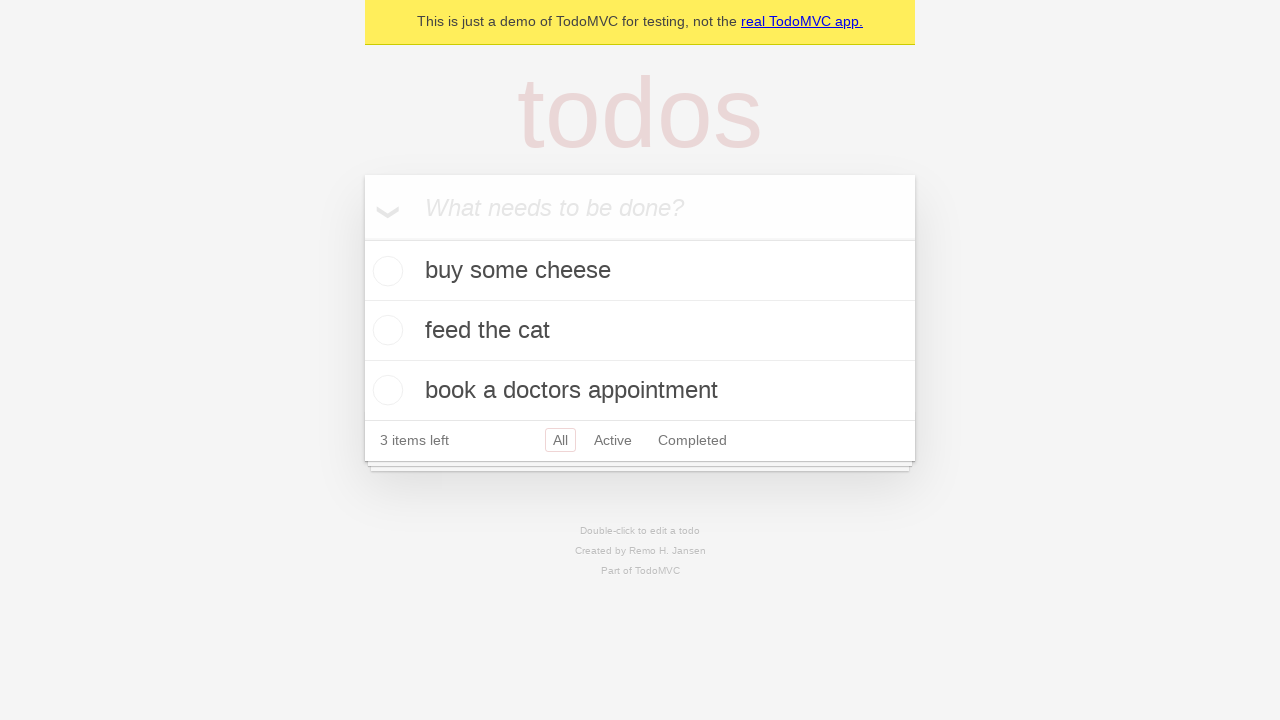

Checked the first todo item as completed at (385, 271) on .todo-list li .toggle >> nth=0
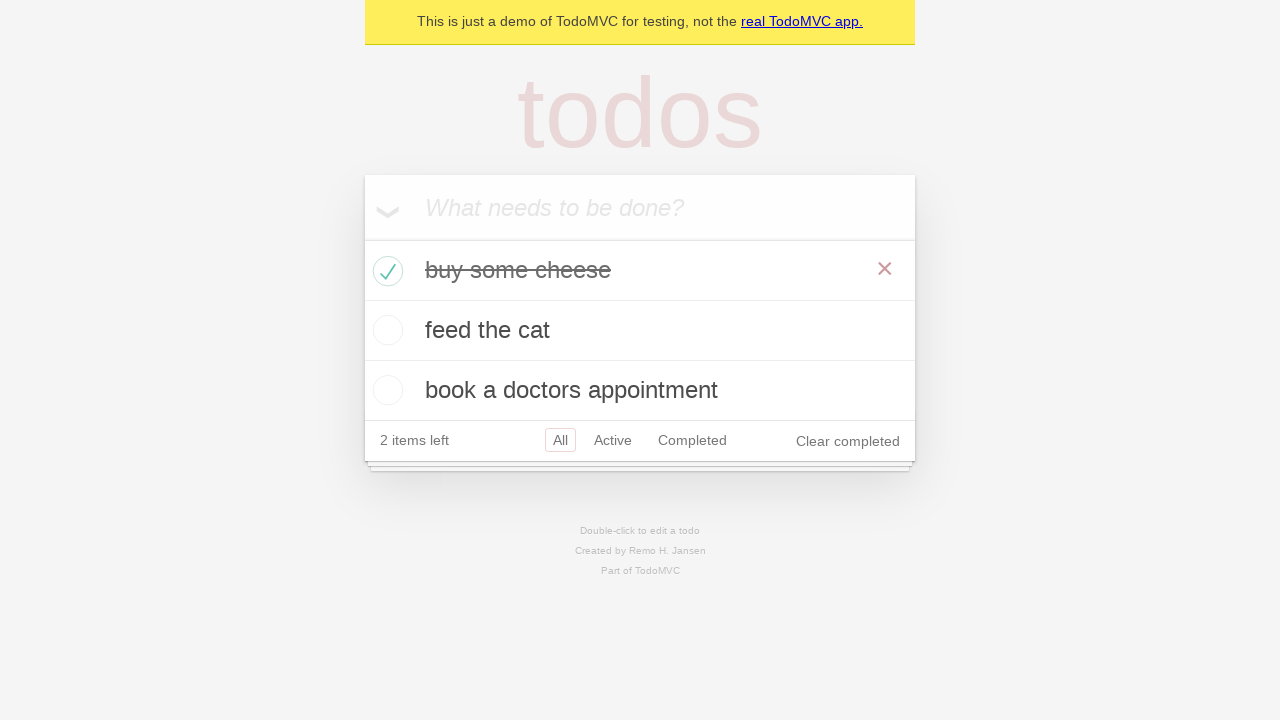

Clear completed button is visible and text is correct
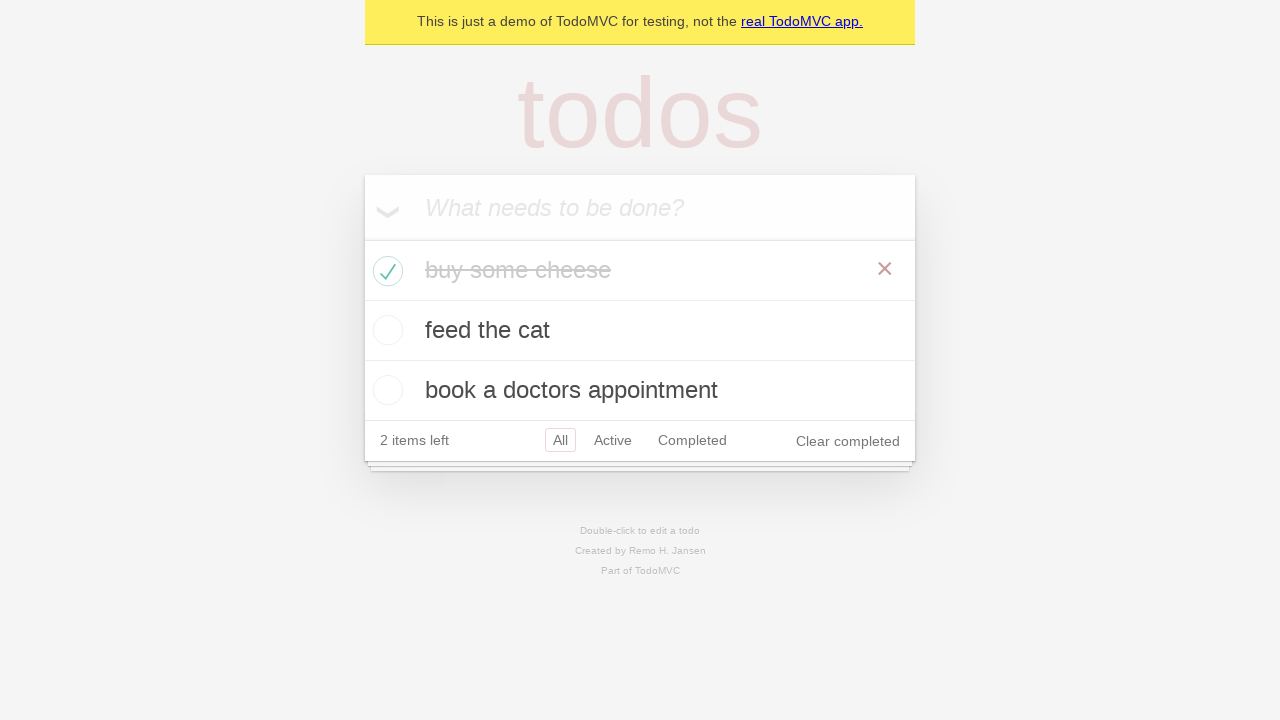

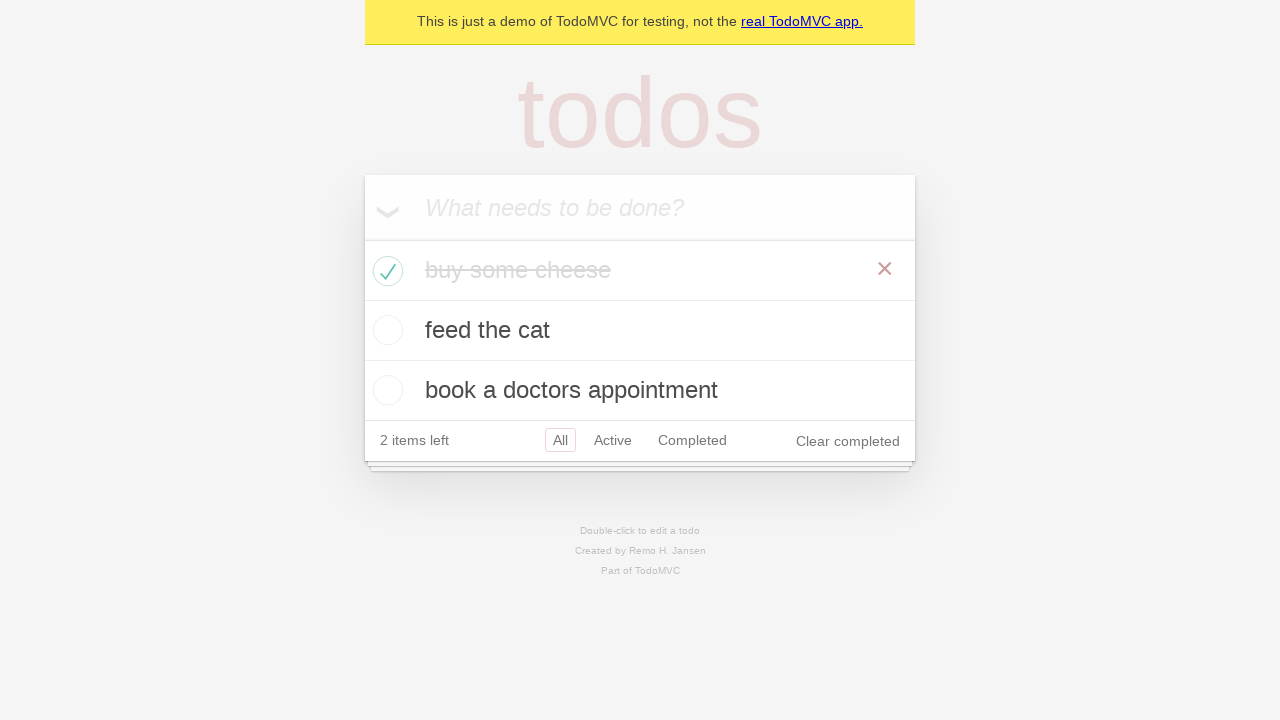